Tests drag and drop functionality by dragging an element and dropping it onto a target area

Starting URL: https://v1.training-support.net/selenium/drag-drop

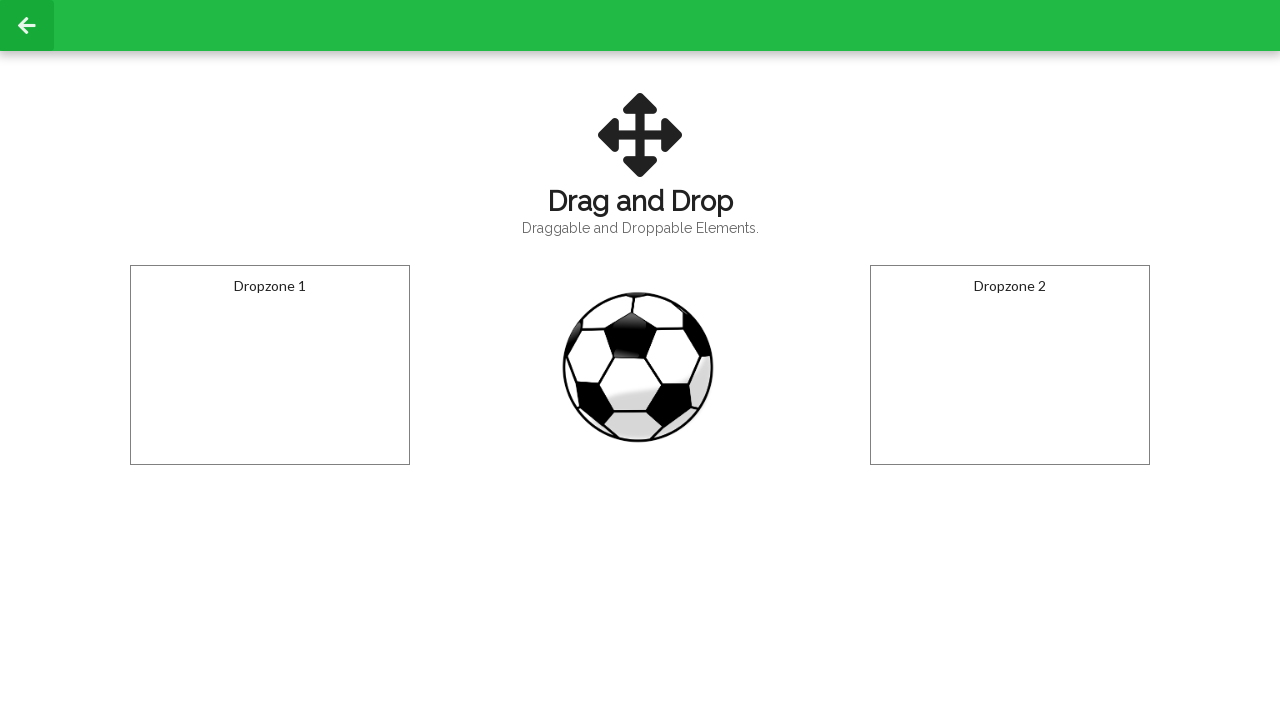

Located the draggable element
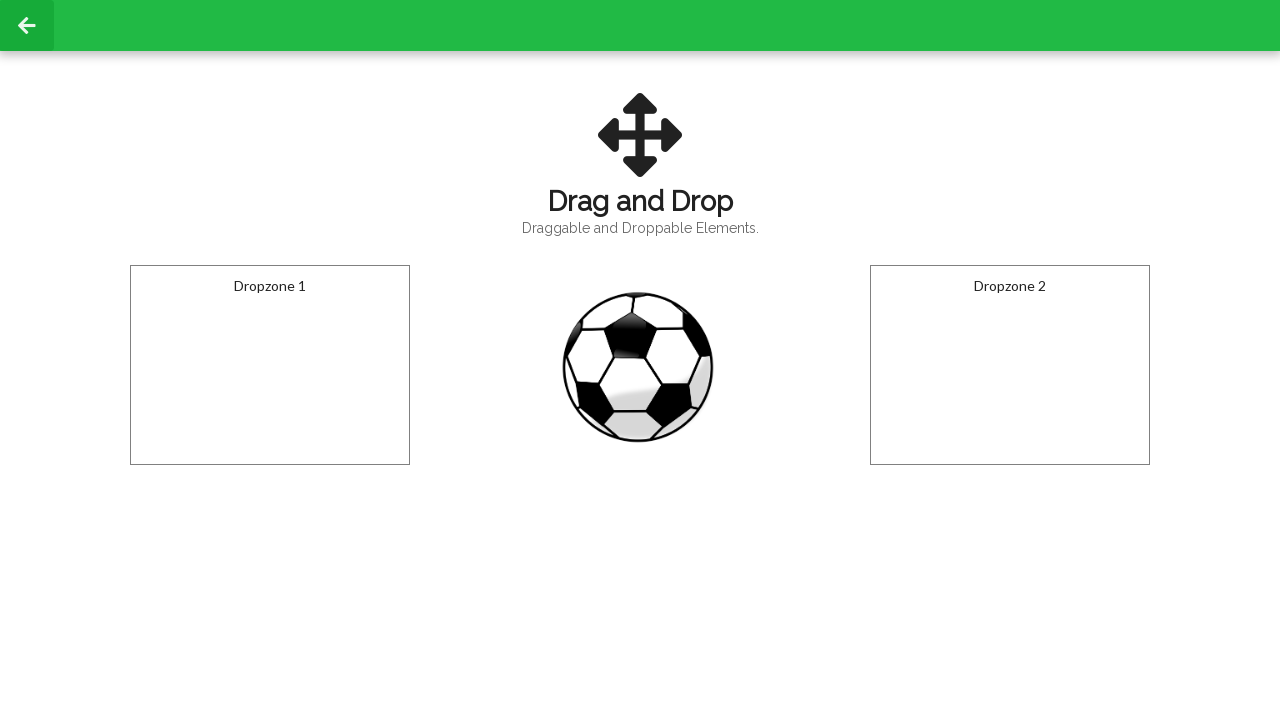

Located the droppable target area
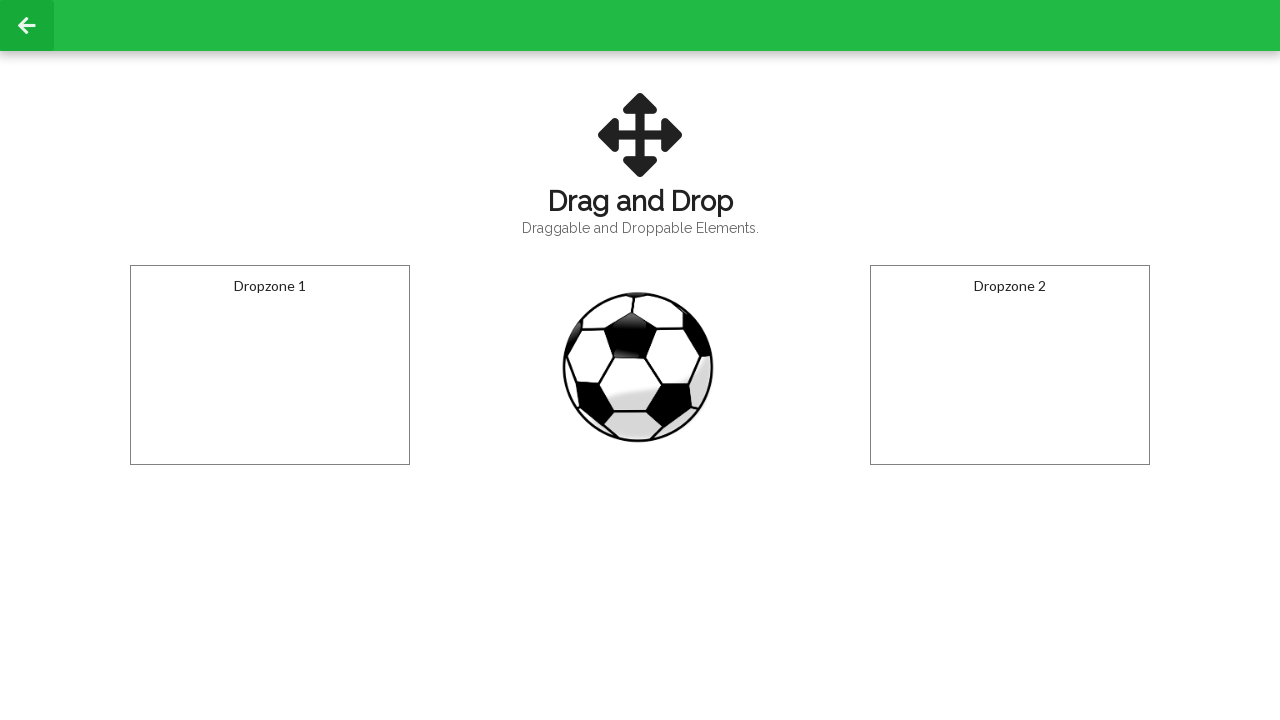

Dragged element from source to target drop area at (270, 365)
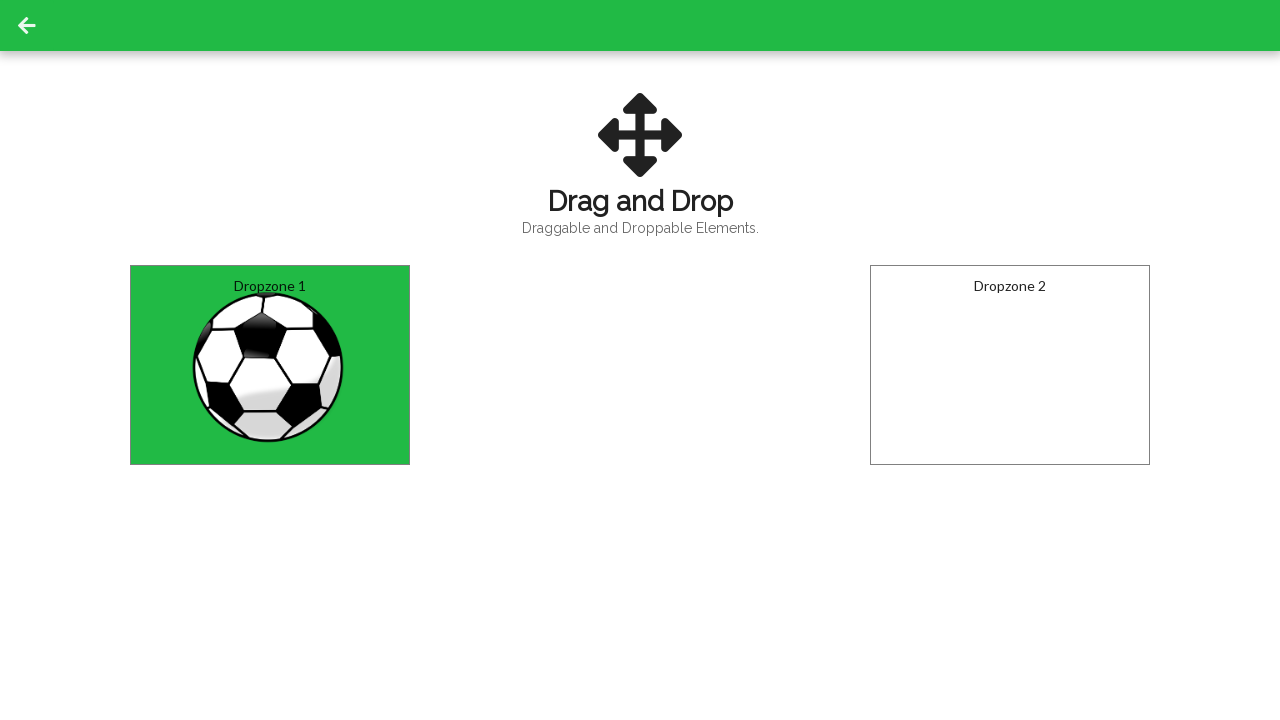

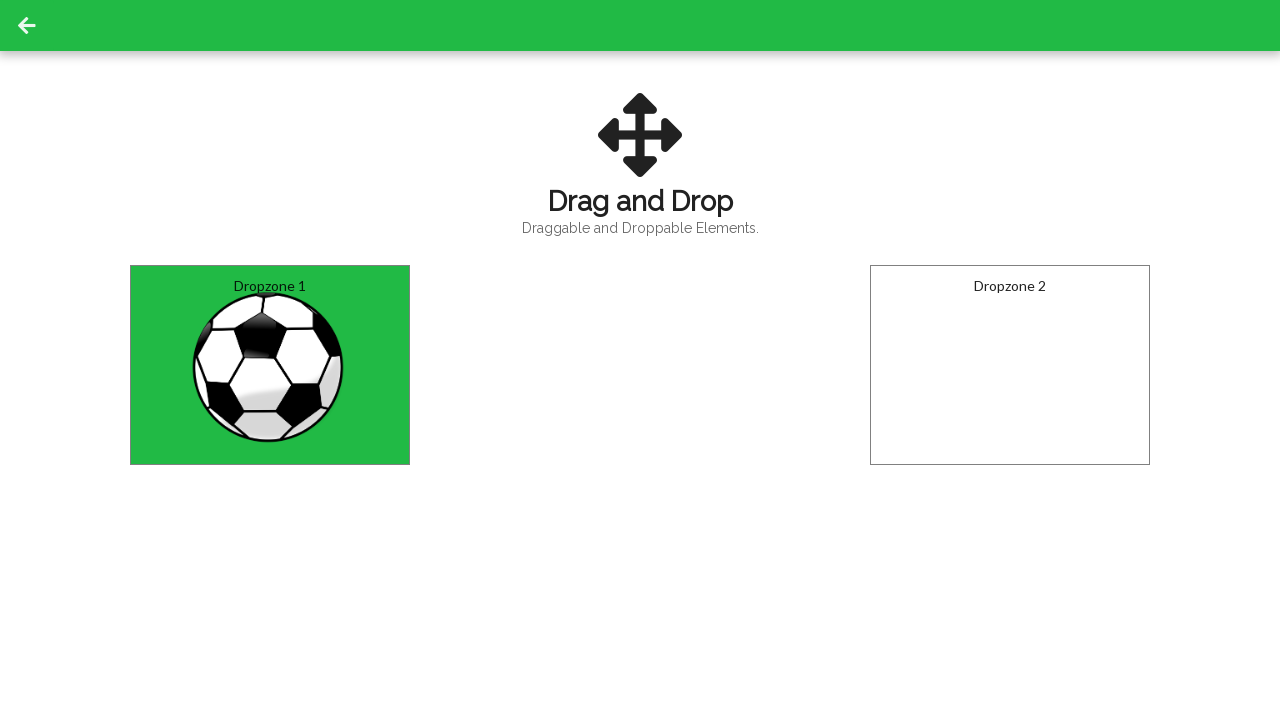